Tests sending a chat message to DeepAI chatbot by filling the chatbox input and clicking the submit button.

Starting URL: https://deepai.org/chat

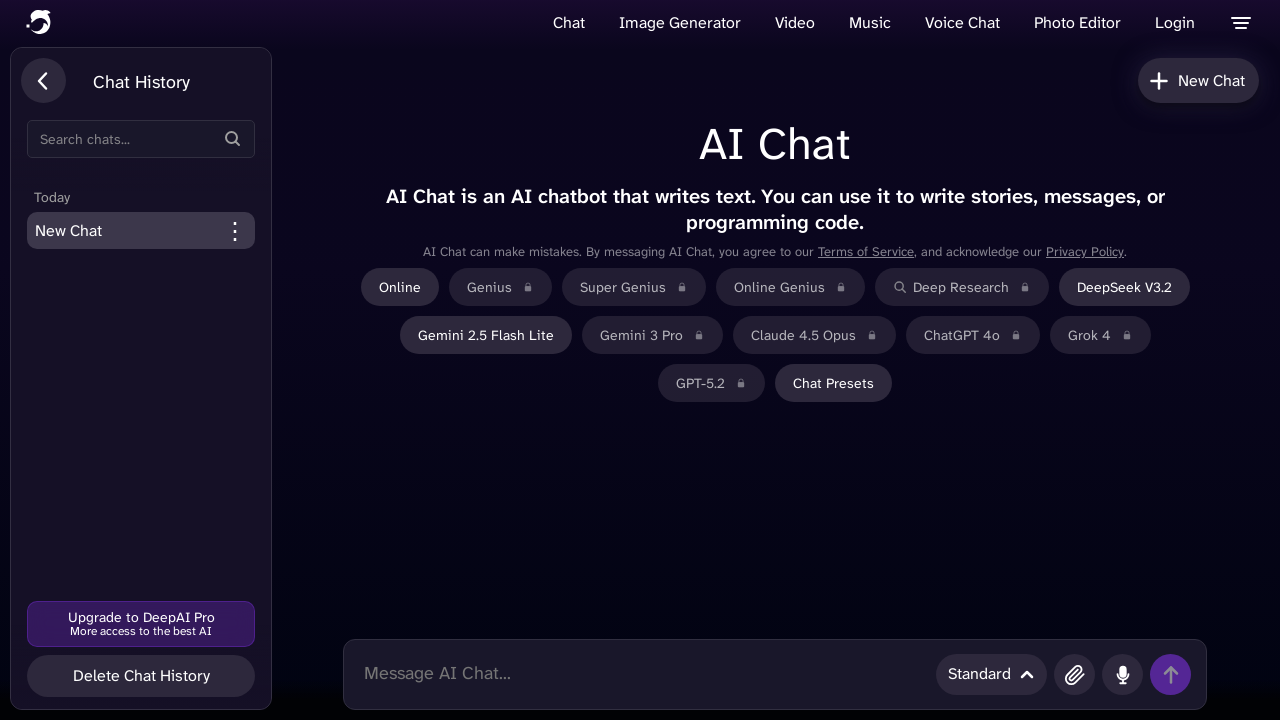

Waited for page to load
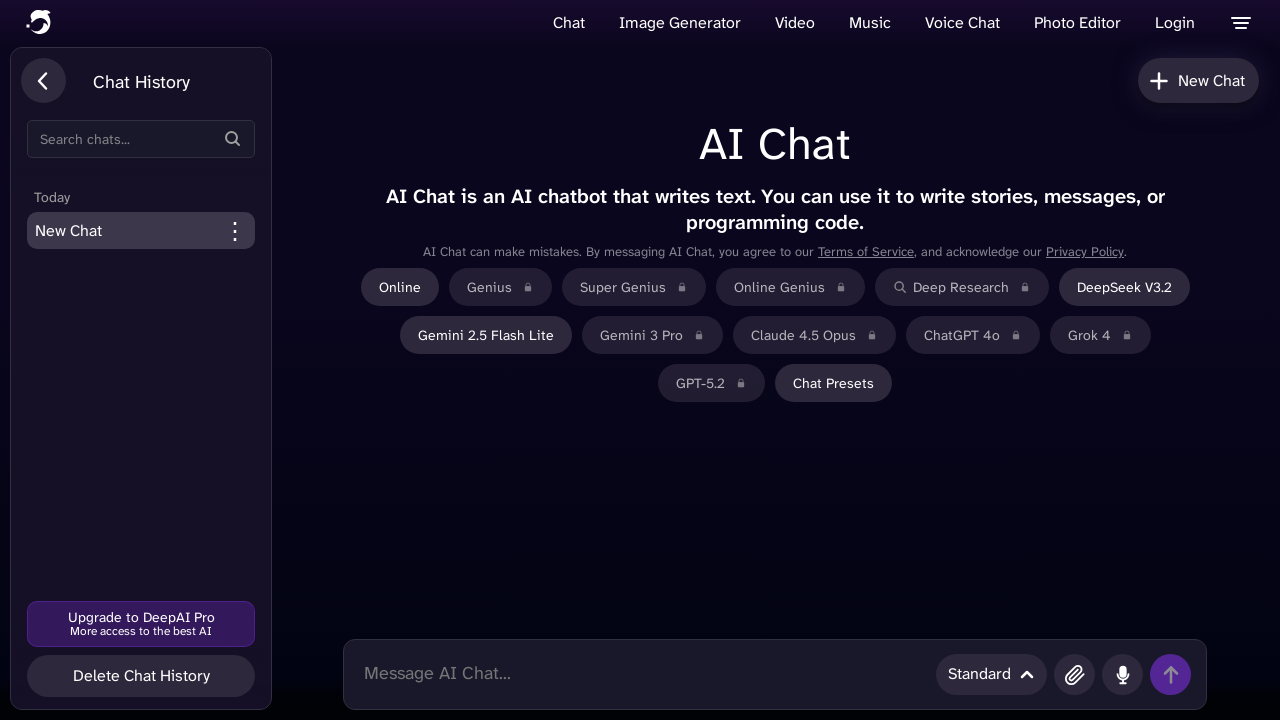

Filled chatbox with test message on .chatbox
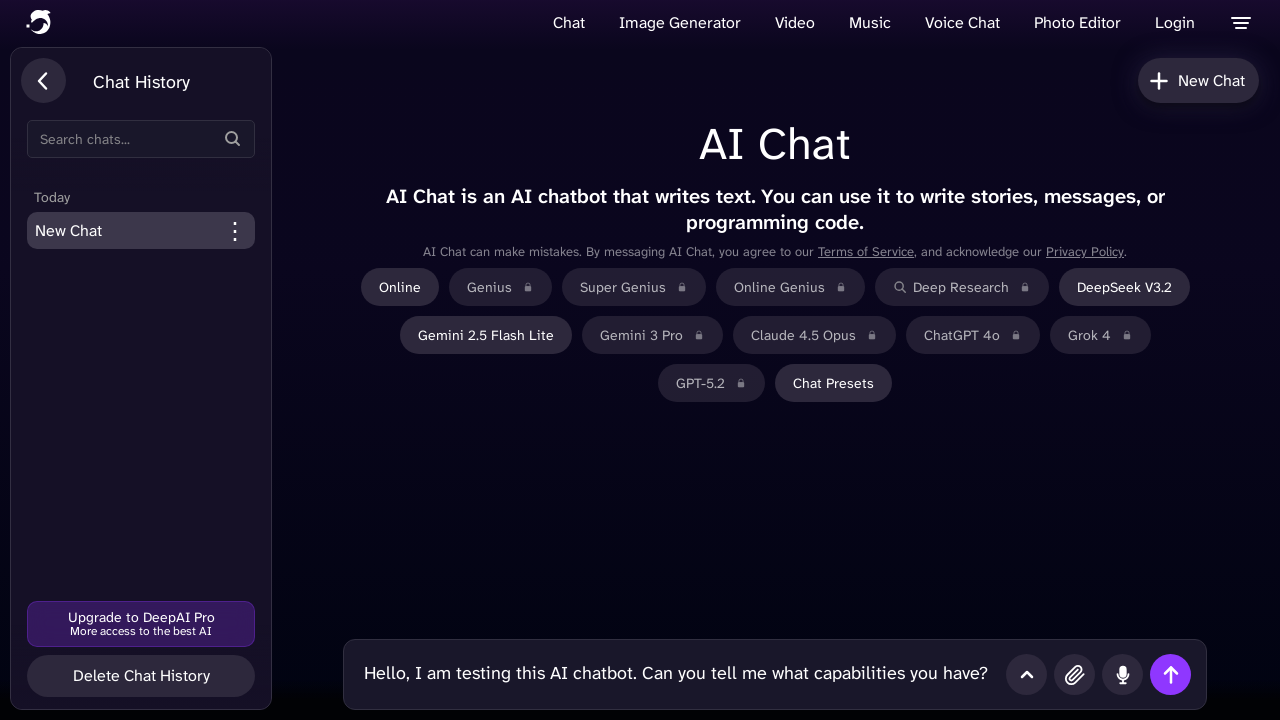

Waited for input to register
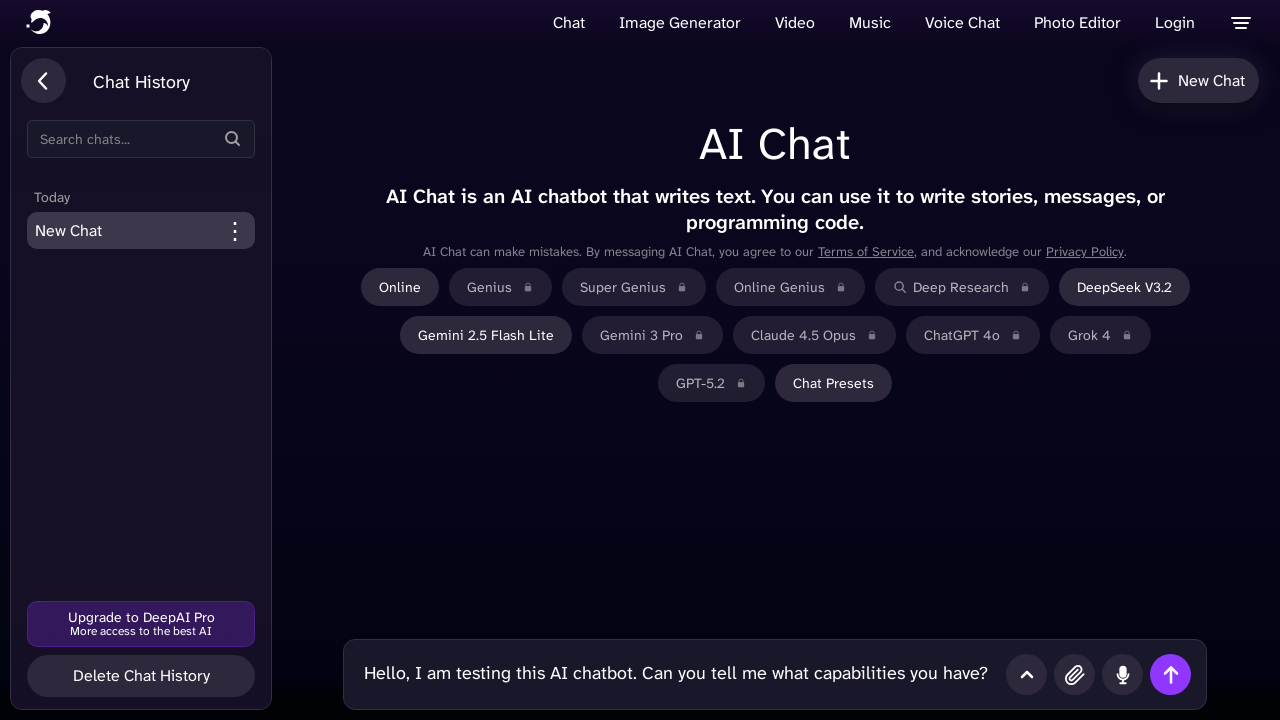

Clicked submit button to send message at (1170, 674) on #chatSubmitButton
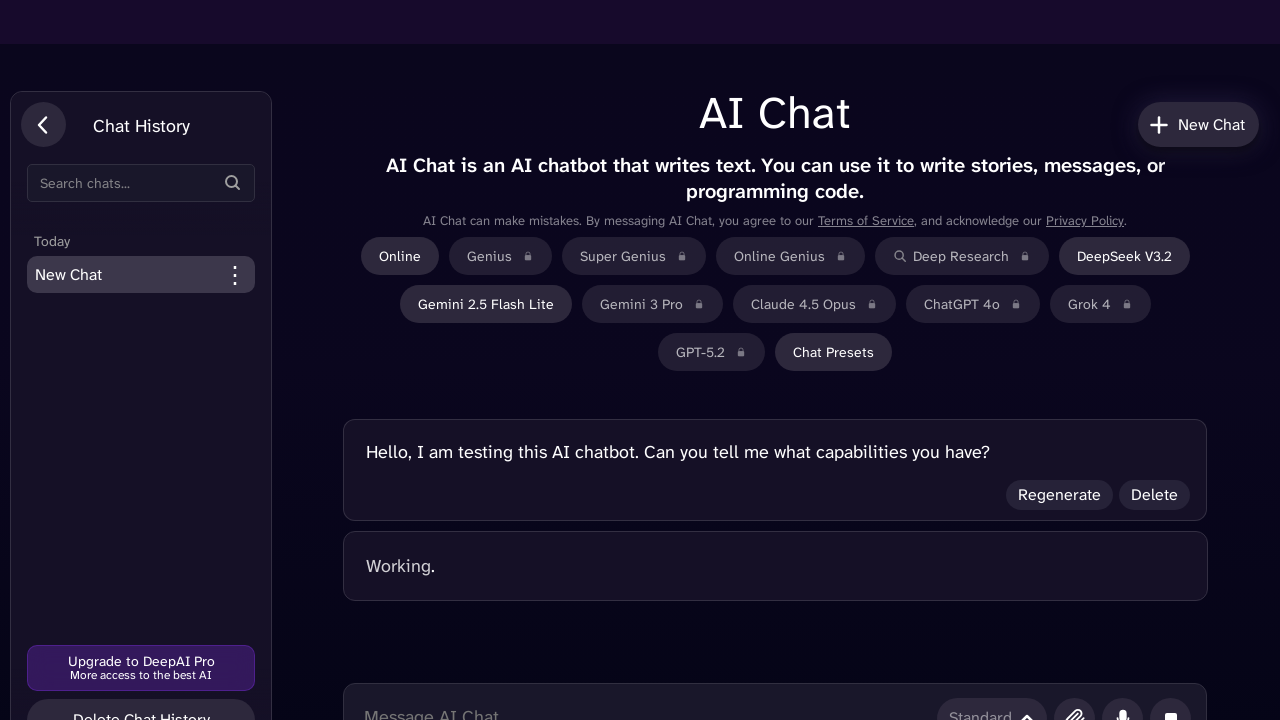

Waited for chatbot response to load
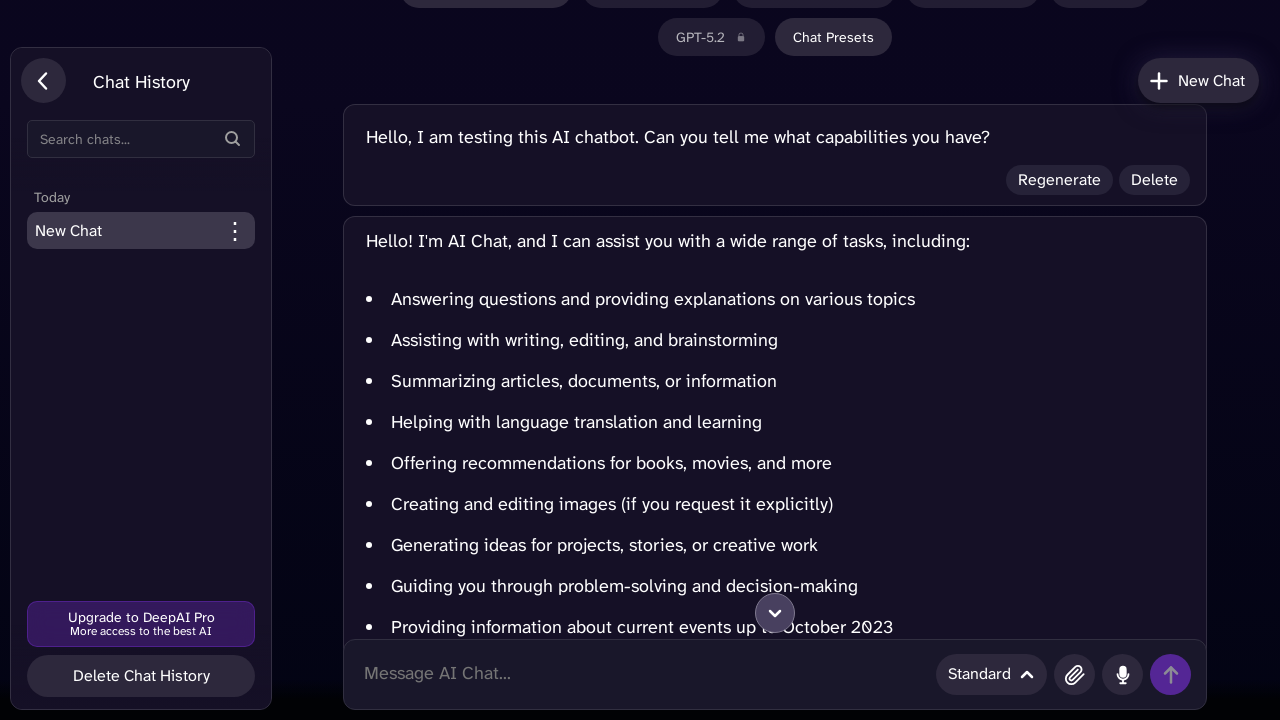

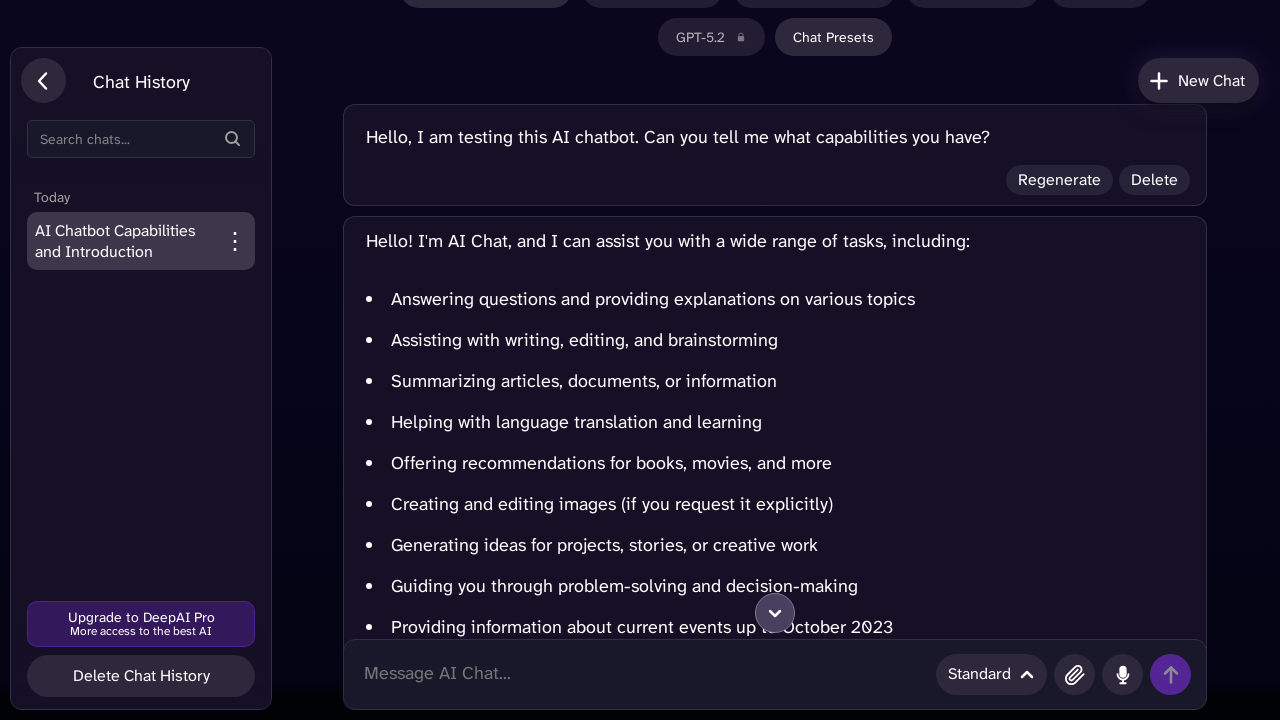